Navigates to a browser test page and clicks a checkbox, then verifies the checkbox confirmation message appears

Starting URL: https://test.k6.io/browser.php

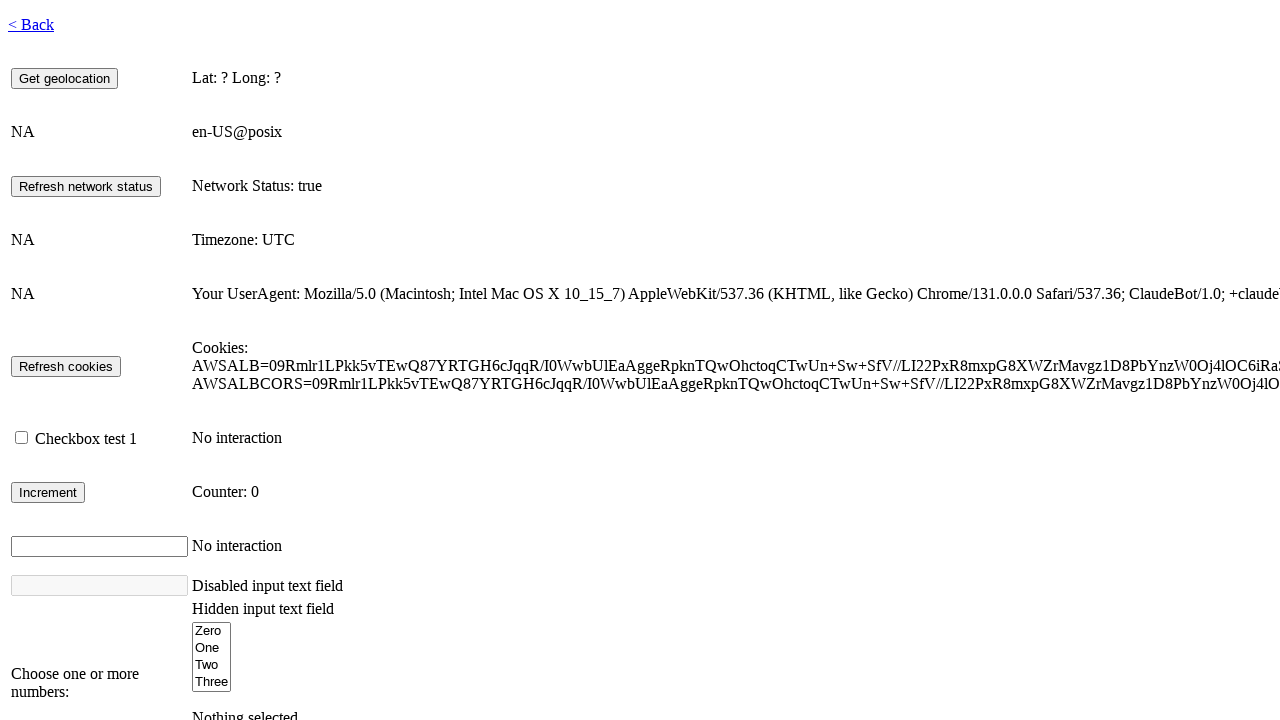

Navigated to browser test page and waited for network to be idle
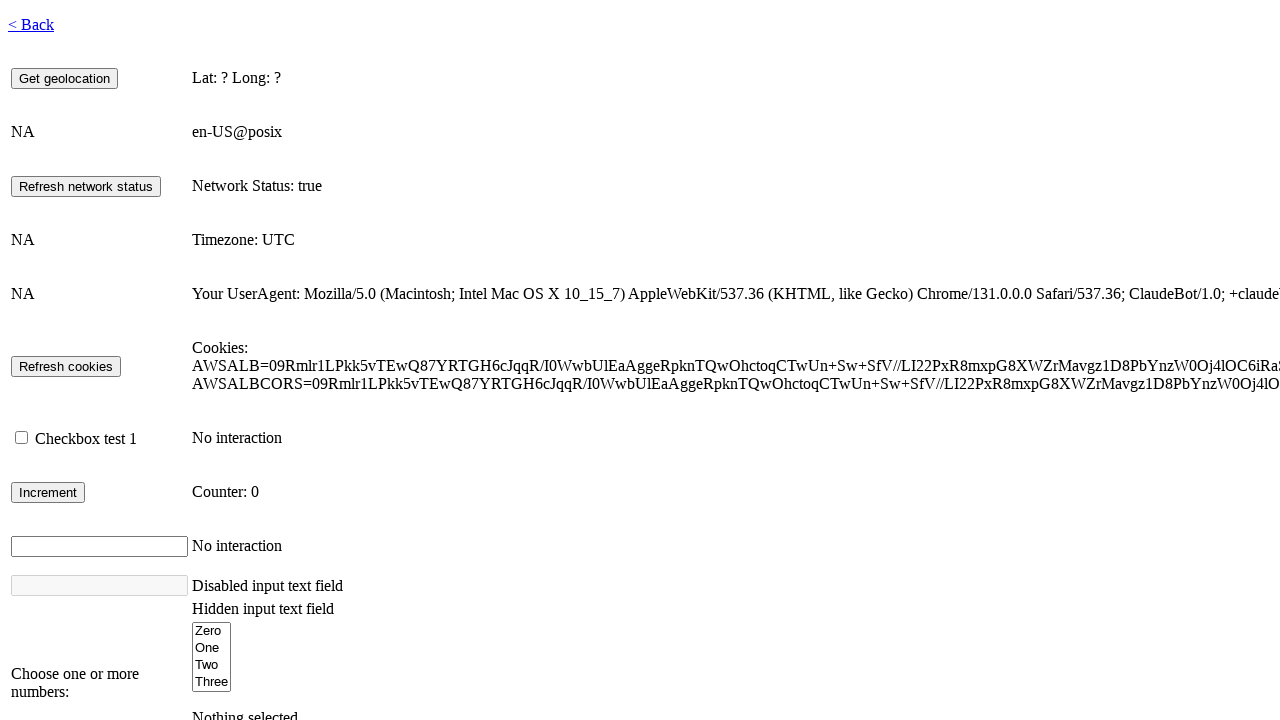

Clicked and checked the checkbox at (22, 438) on #checkbox1
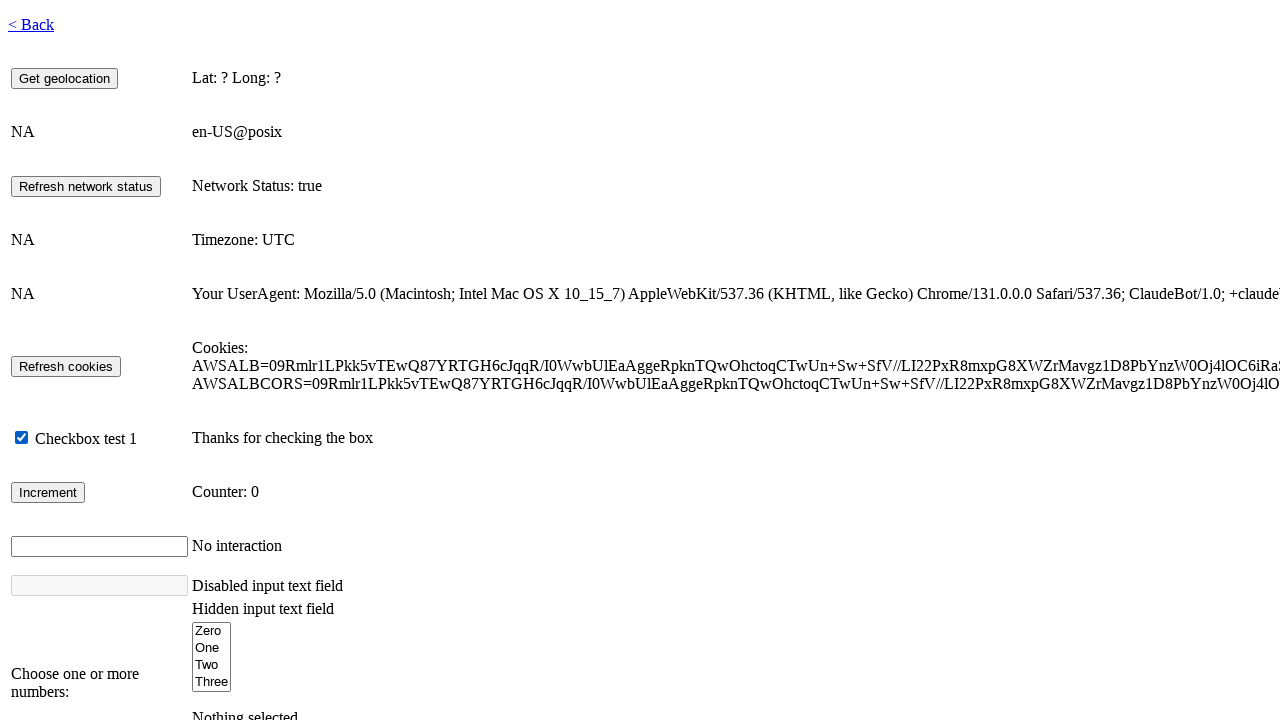

Verified checkbox confirmation message appeared
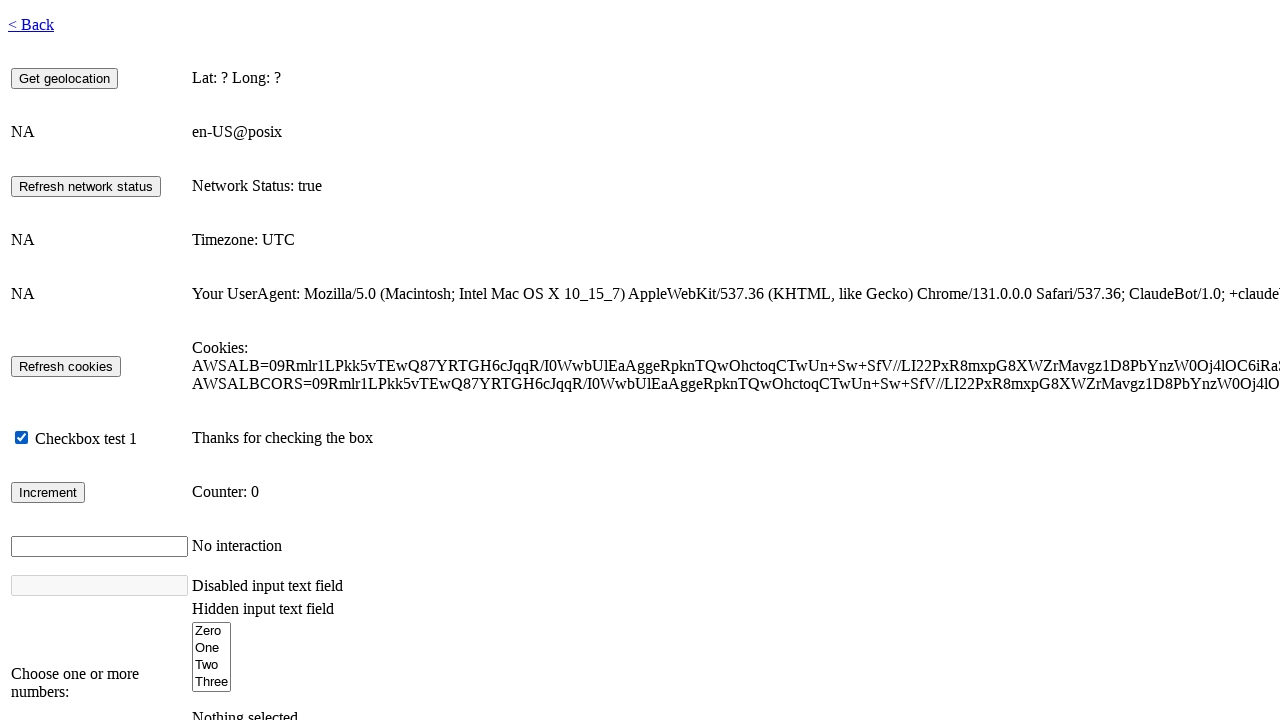

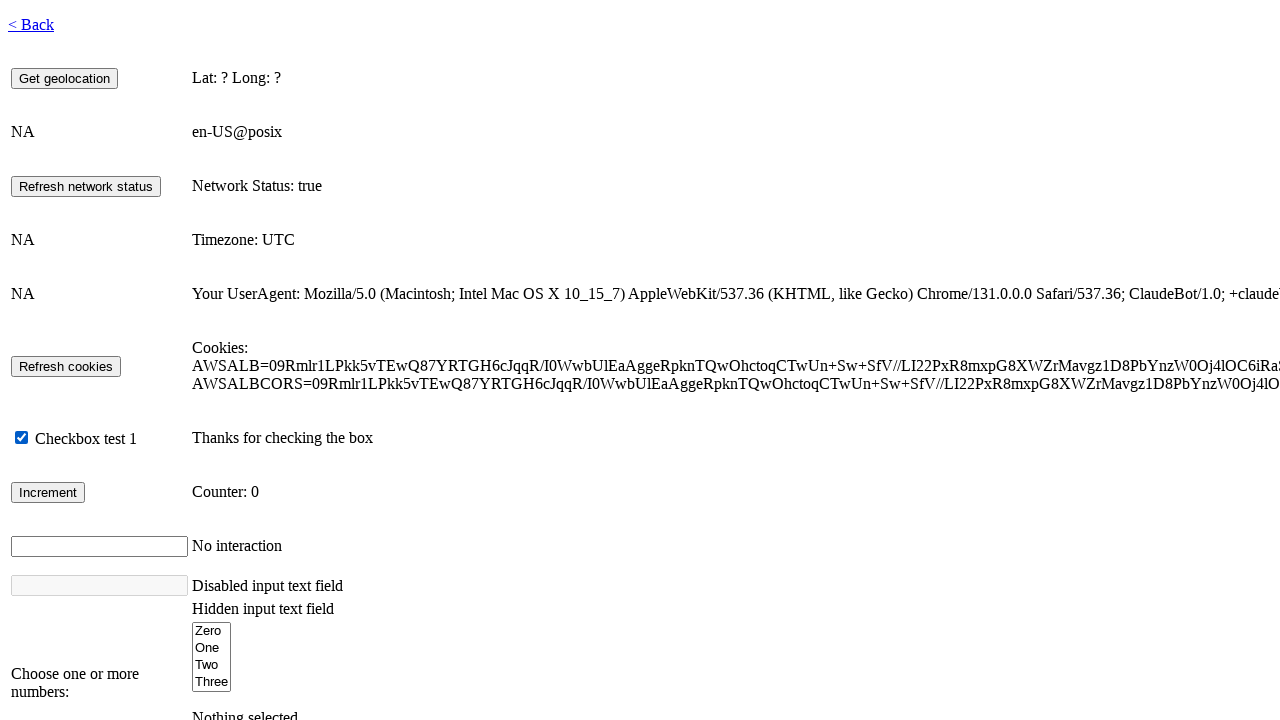